Tests slider interaction on jQuery Mobile demo page by dragging a slider element to a new position using mouse actions

Starting URL: https://demos.jquerymobile.com/1.4.5/slider/

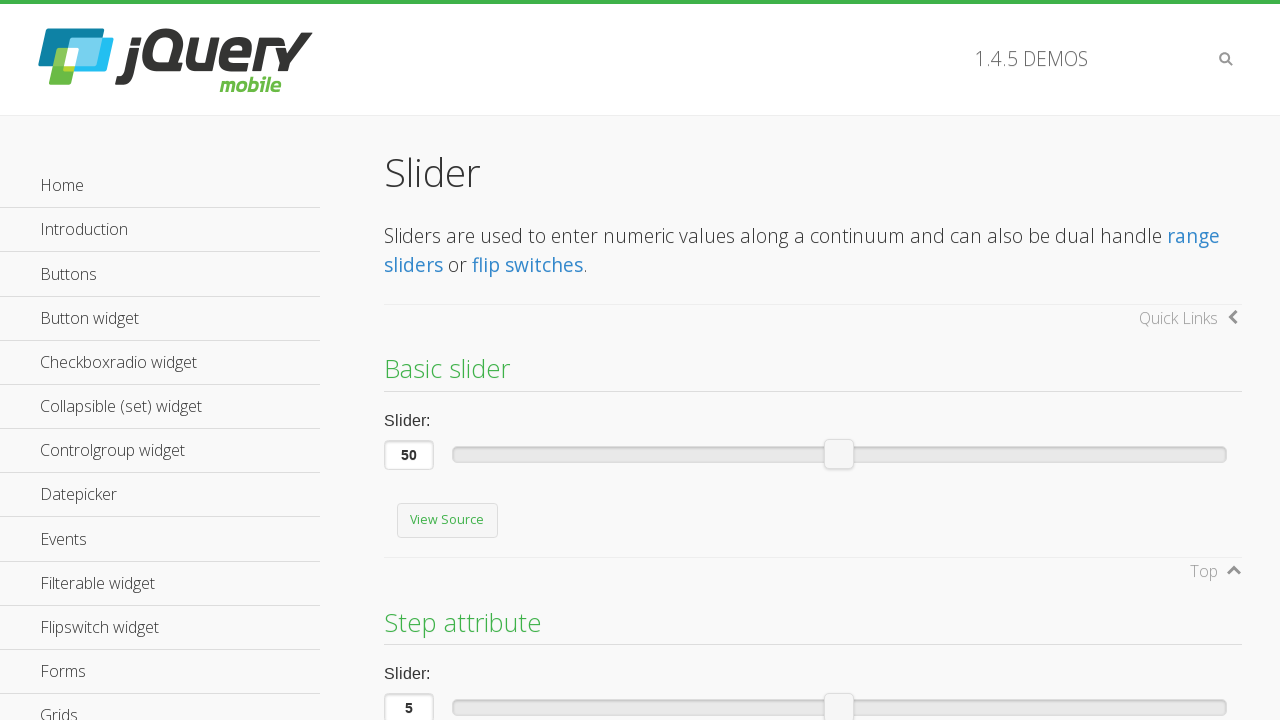

Located the slider handle element
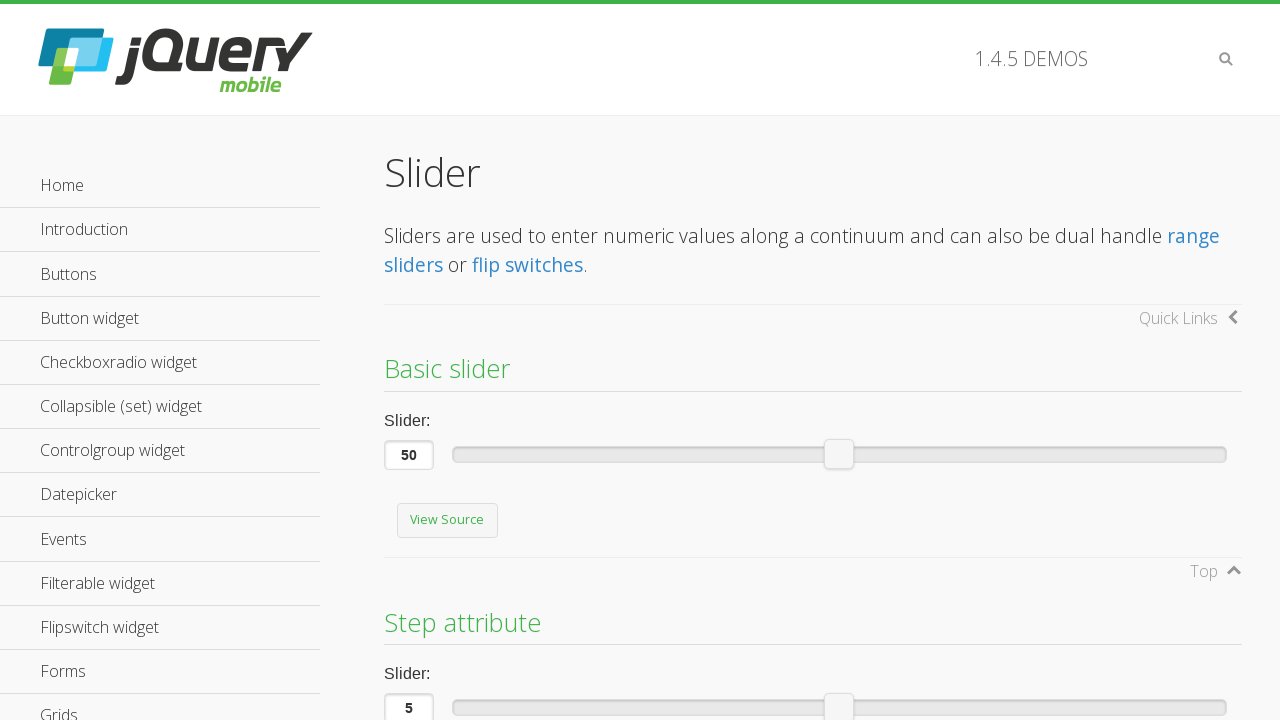

Slider handle became visible
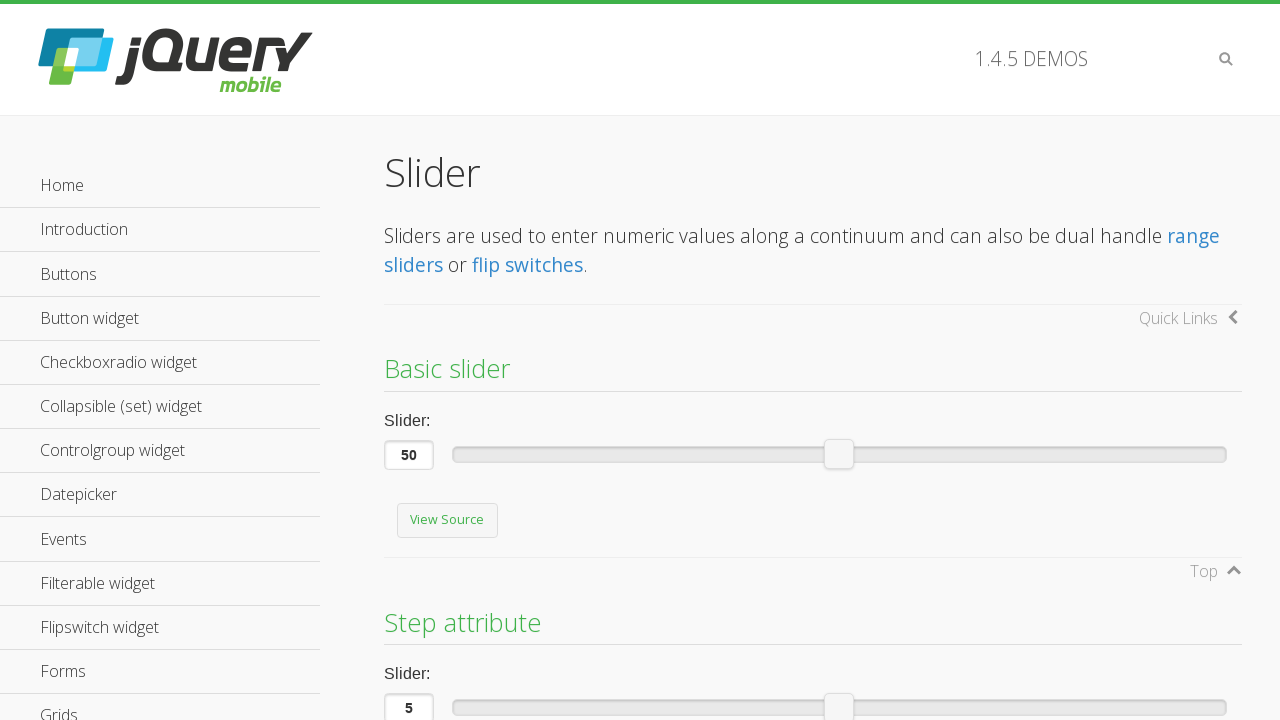

Retrieved bounding box of slider handle
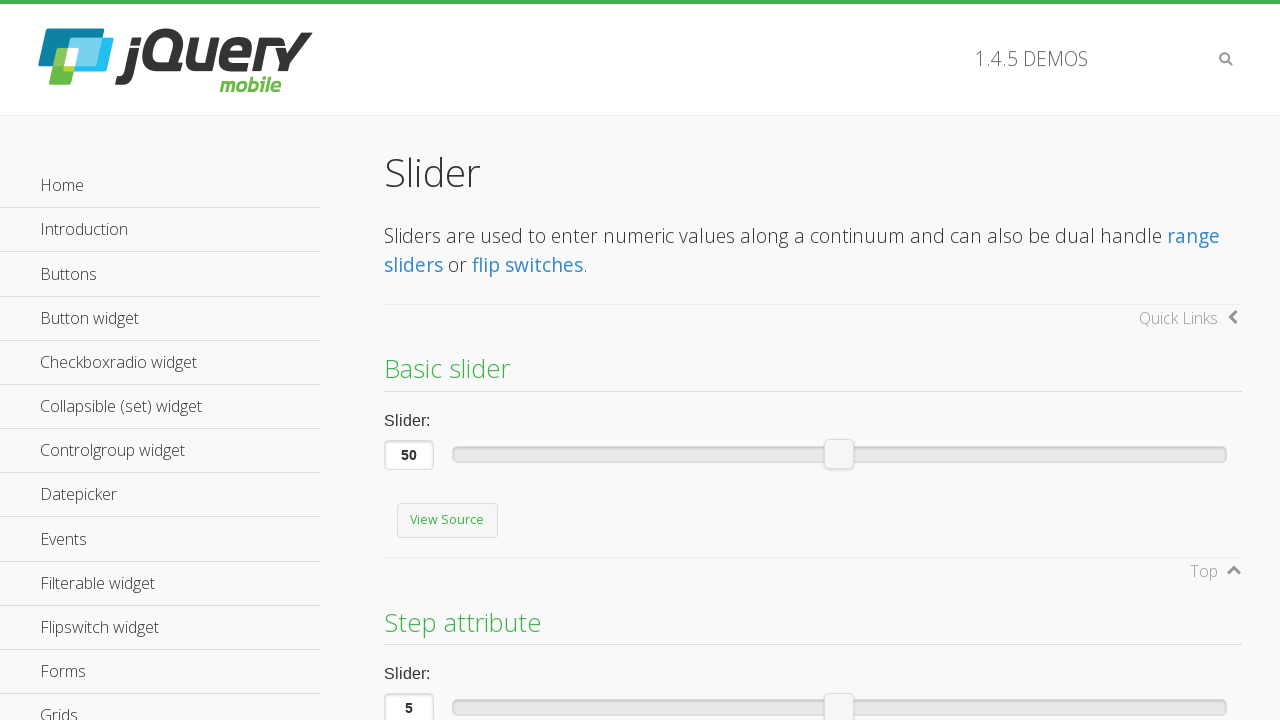

Moved mouse to slider handle center position at (839, 454)
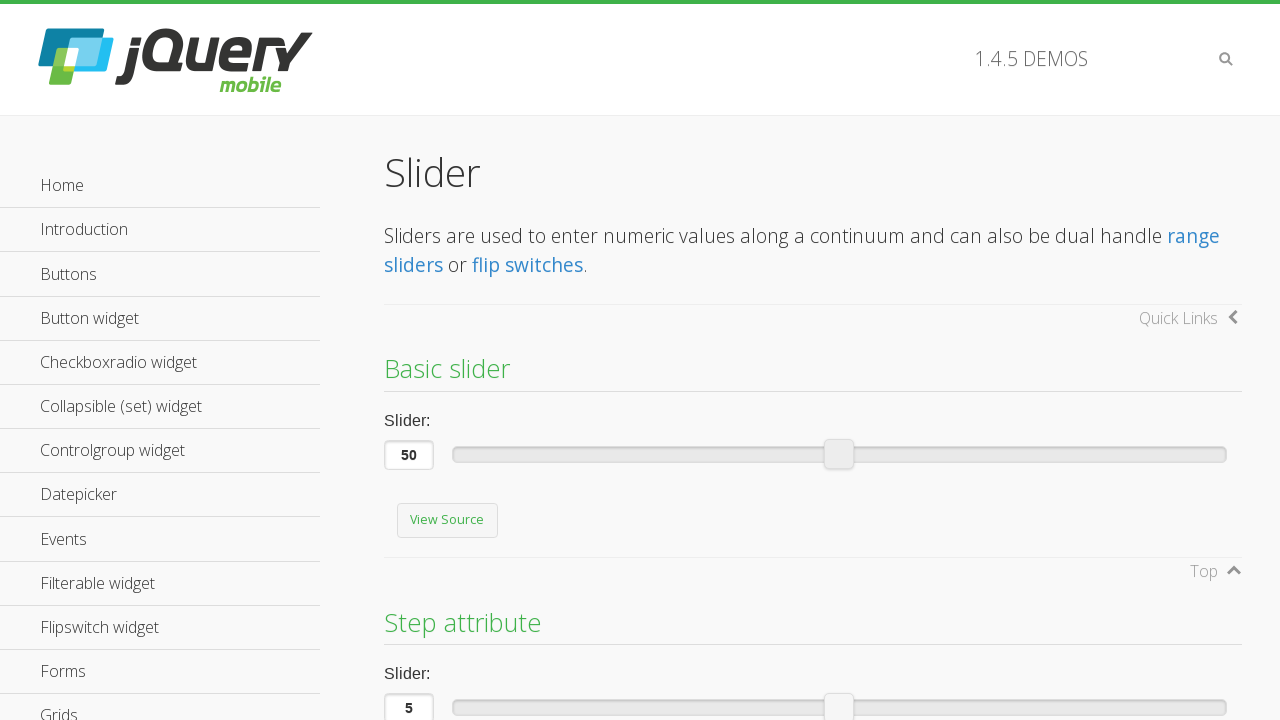

Pressed mouse button down on slider handle at (839, 454)
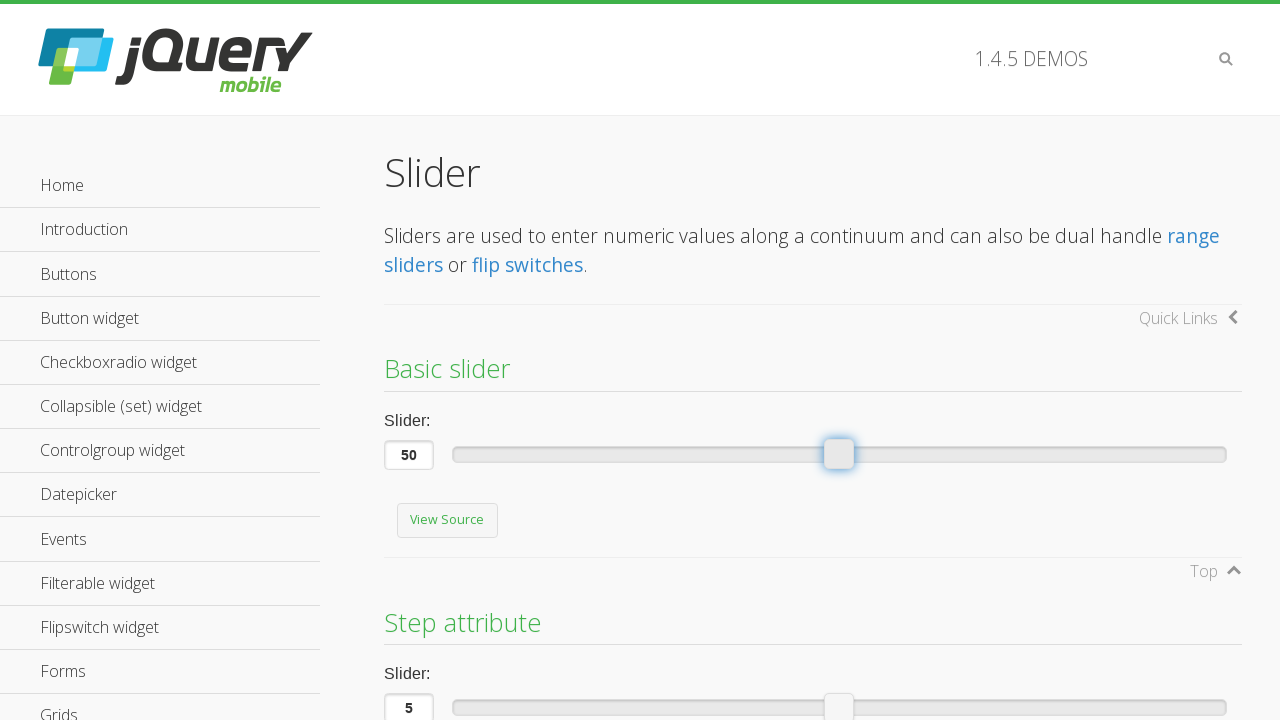

Dragged slider handle to new position (offset -700, -400) at (139, 54)
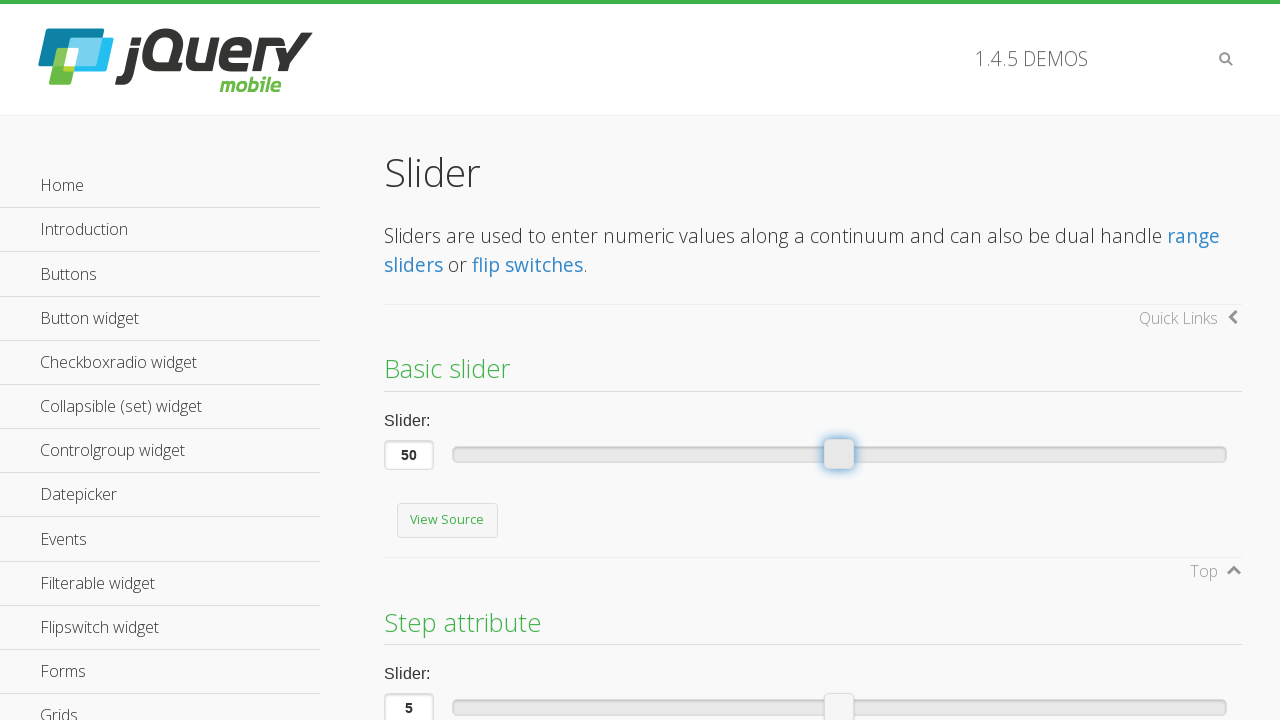

Released mouse button to complete slider drag at (139, 54)
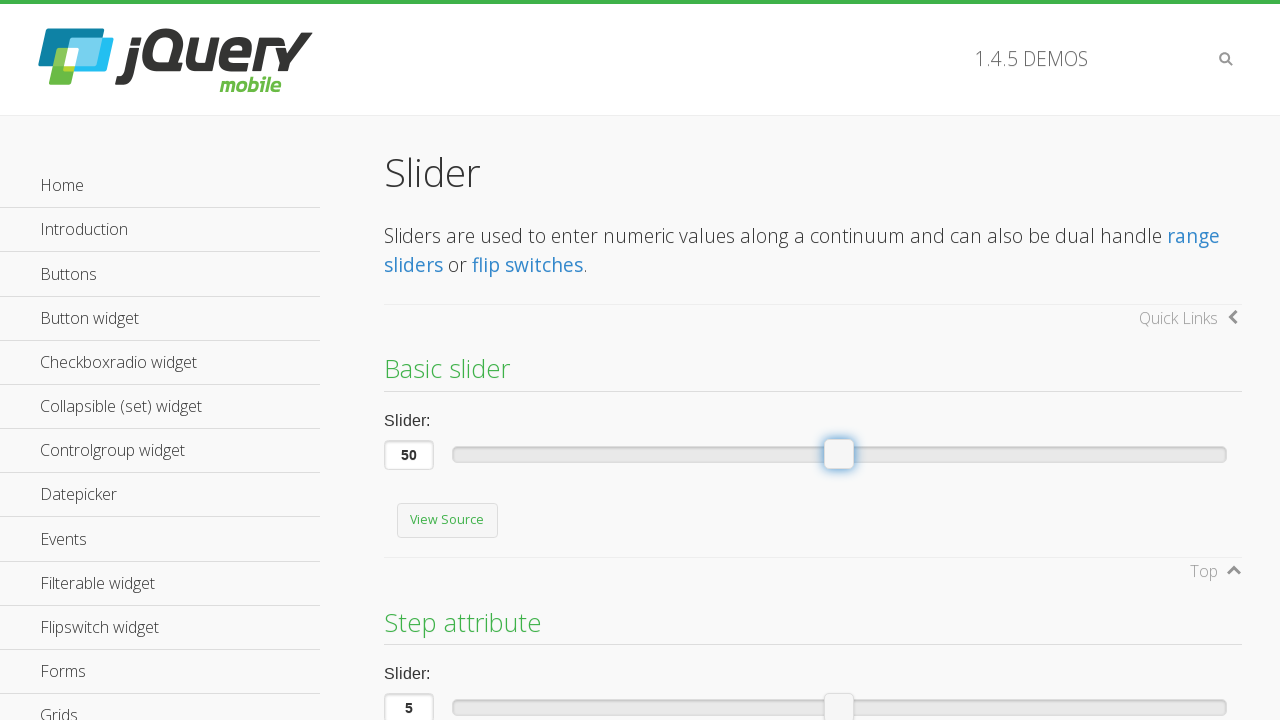

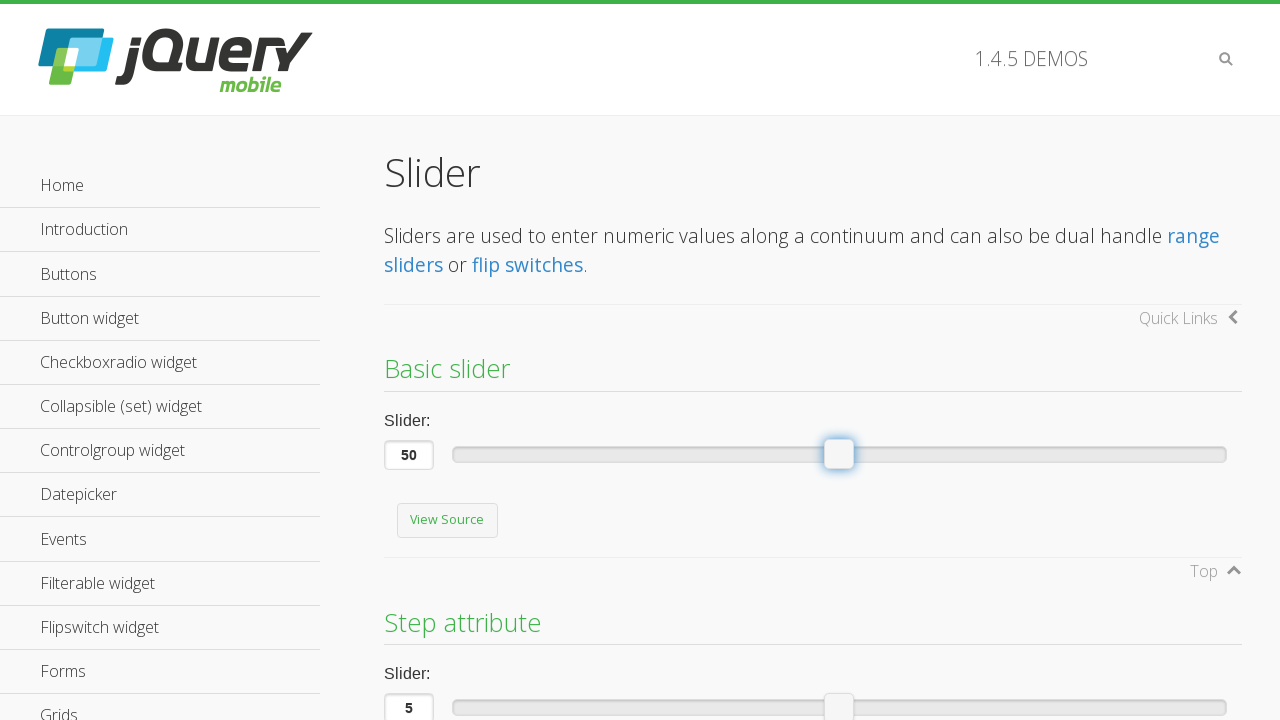